Tests adding todo items by creating two todos and verifying they appear in the list

Starting URL: https://demo.playwright.dev/todomvc

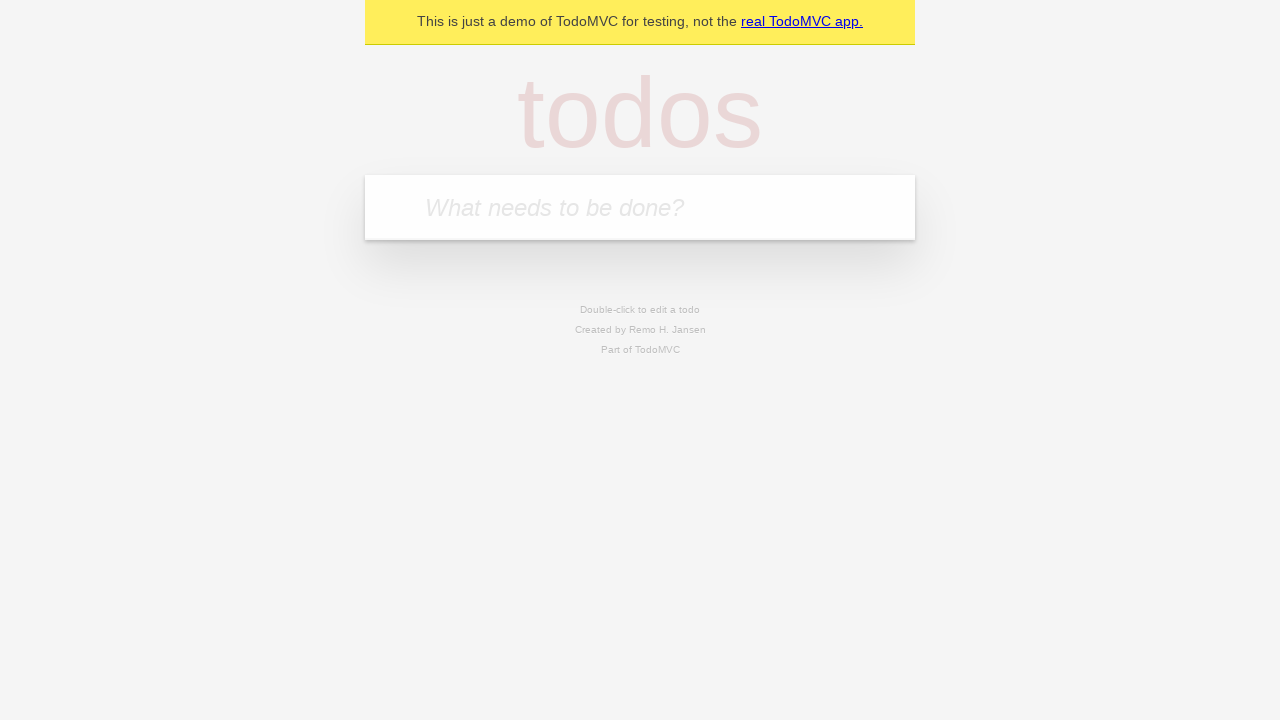

Located the todo input field
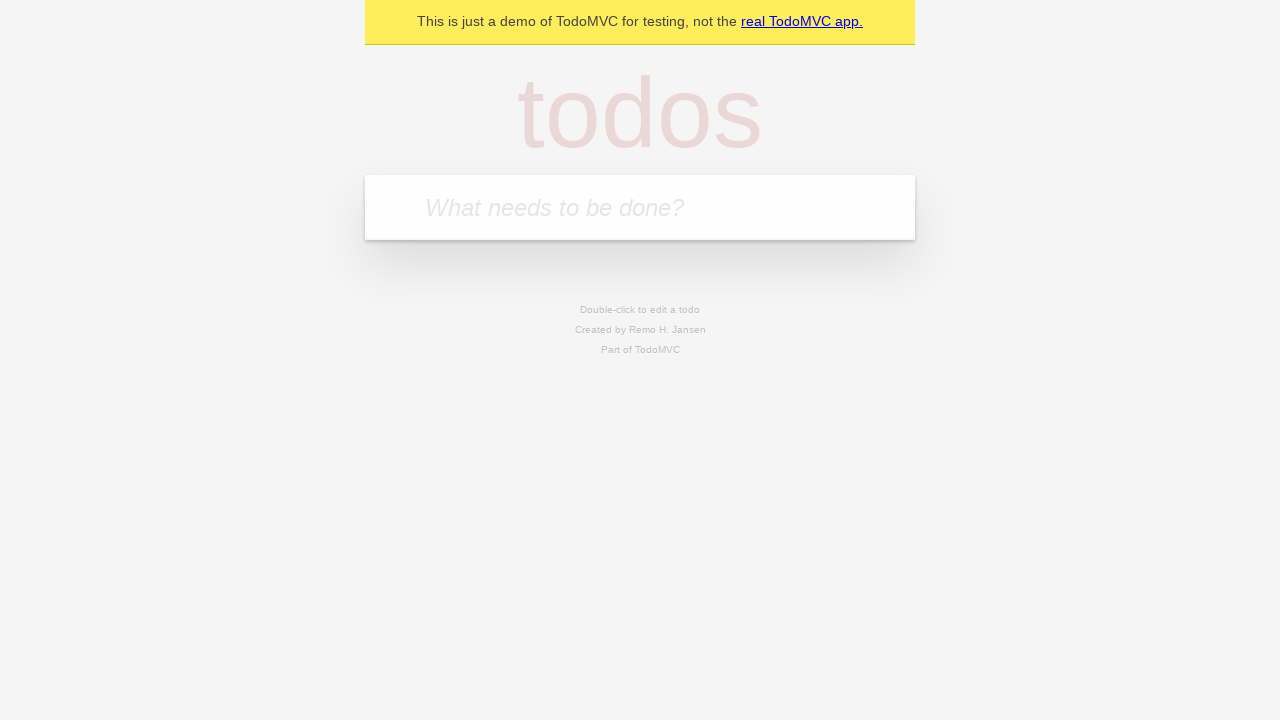

Filled first todo with 'buy some cheese' on internal:attr=[placeholder="What needs to be done?"i]
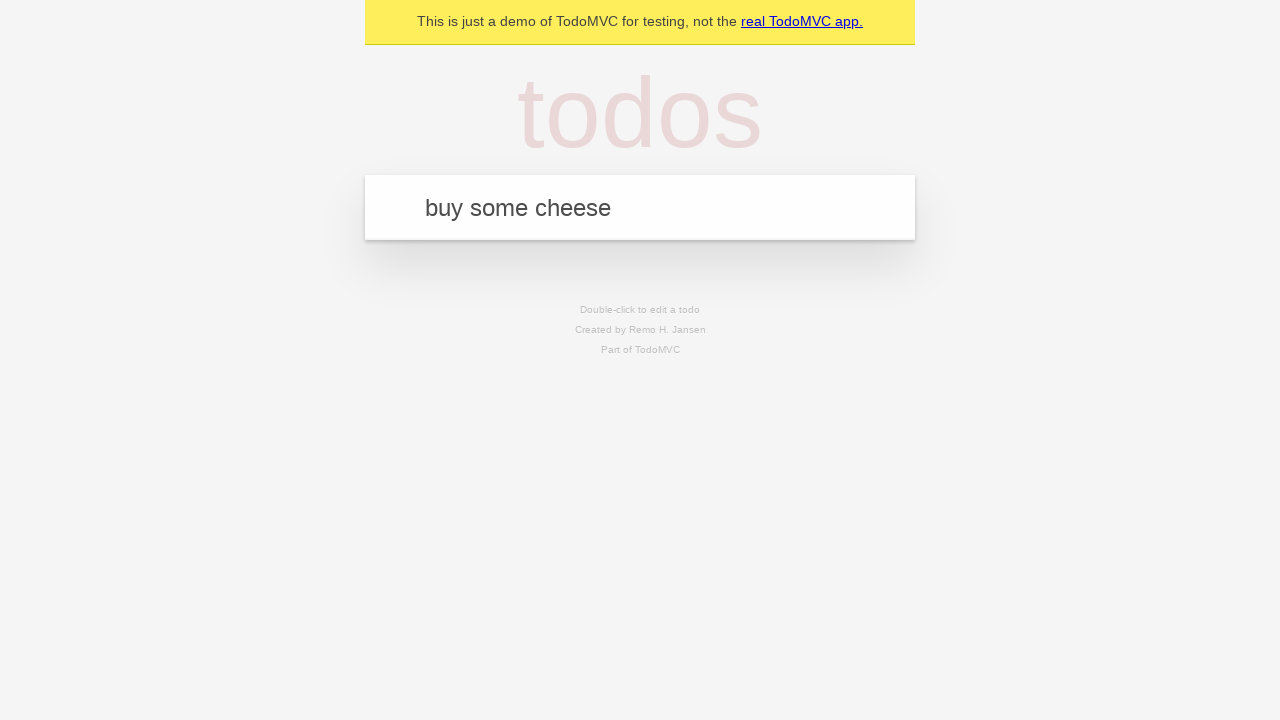

Pressed Enter to add first todo on internal:attr=[placeholder="What needs to be done?"i]
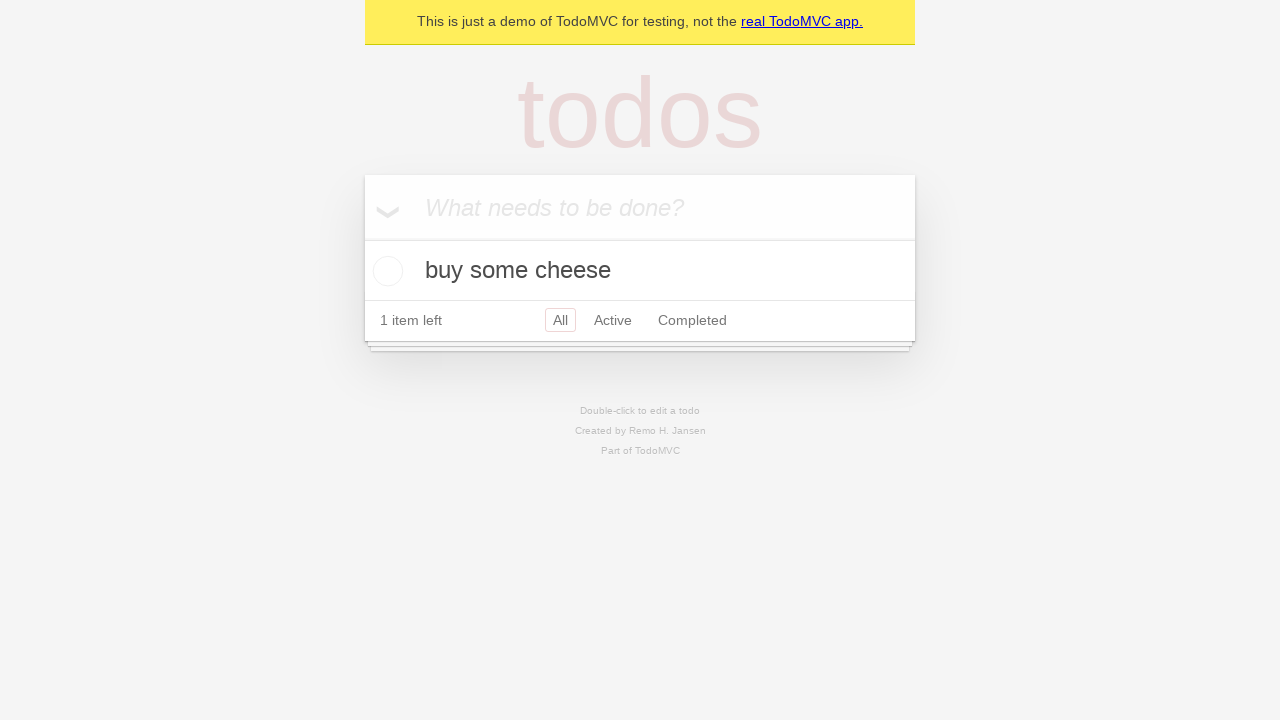

First todo item appeared in the list
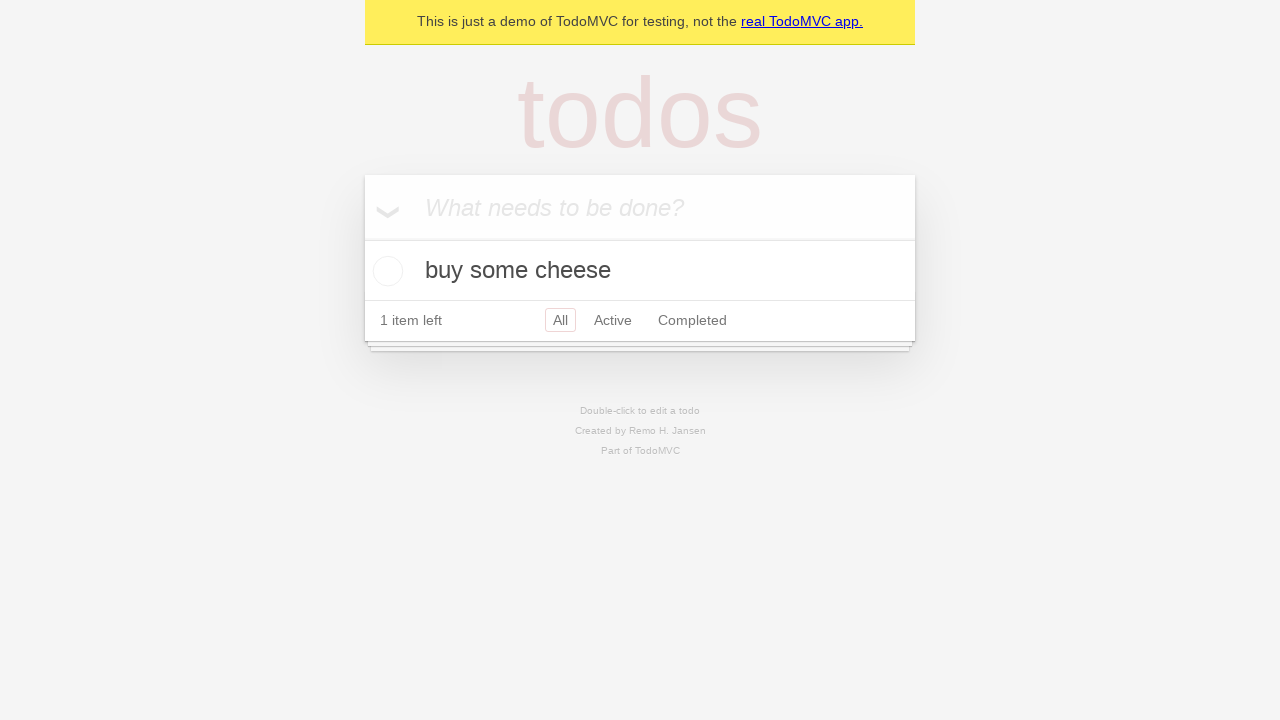

Filled second todo with 'feed the cat' on internal:attr=[placeholder="What needs to be done?"i]
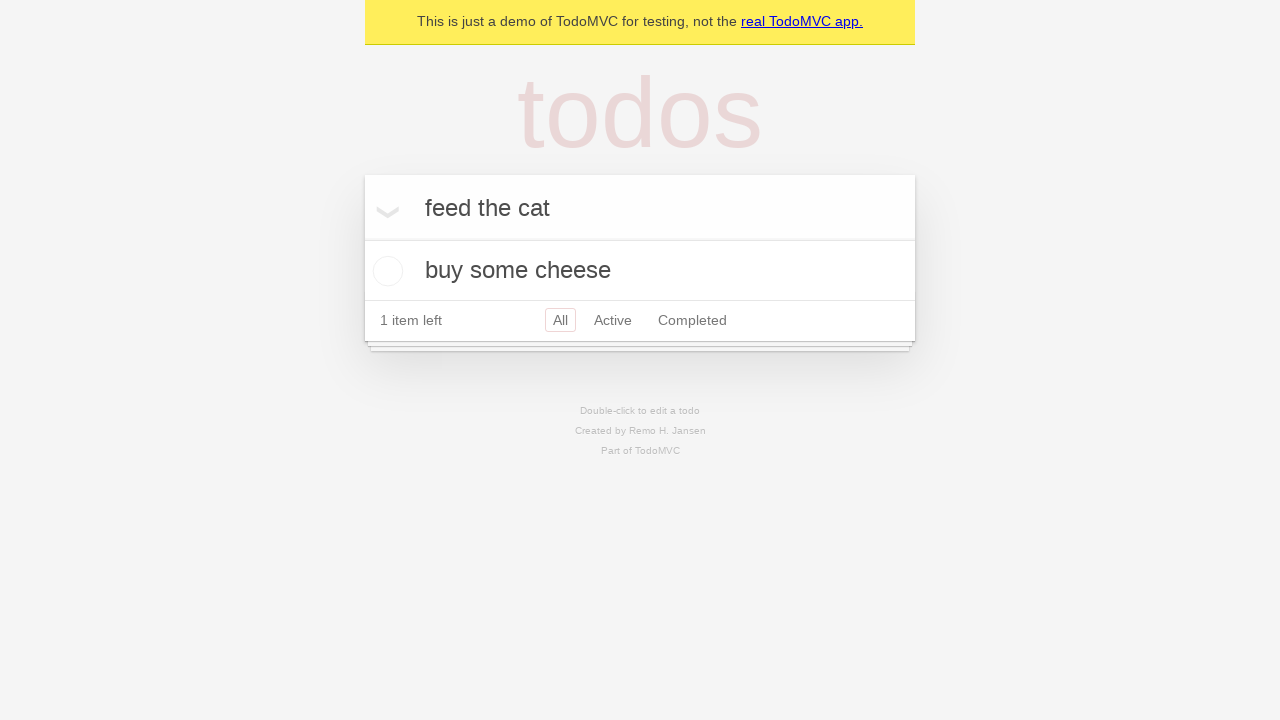

Pressed Enter to add second todo on internal:attr=[placeholder="What needs to be done?"i]
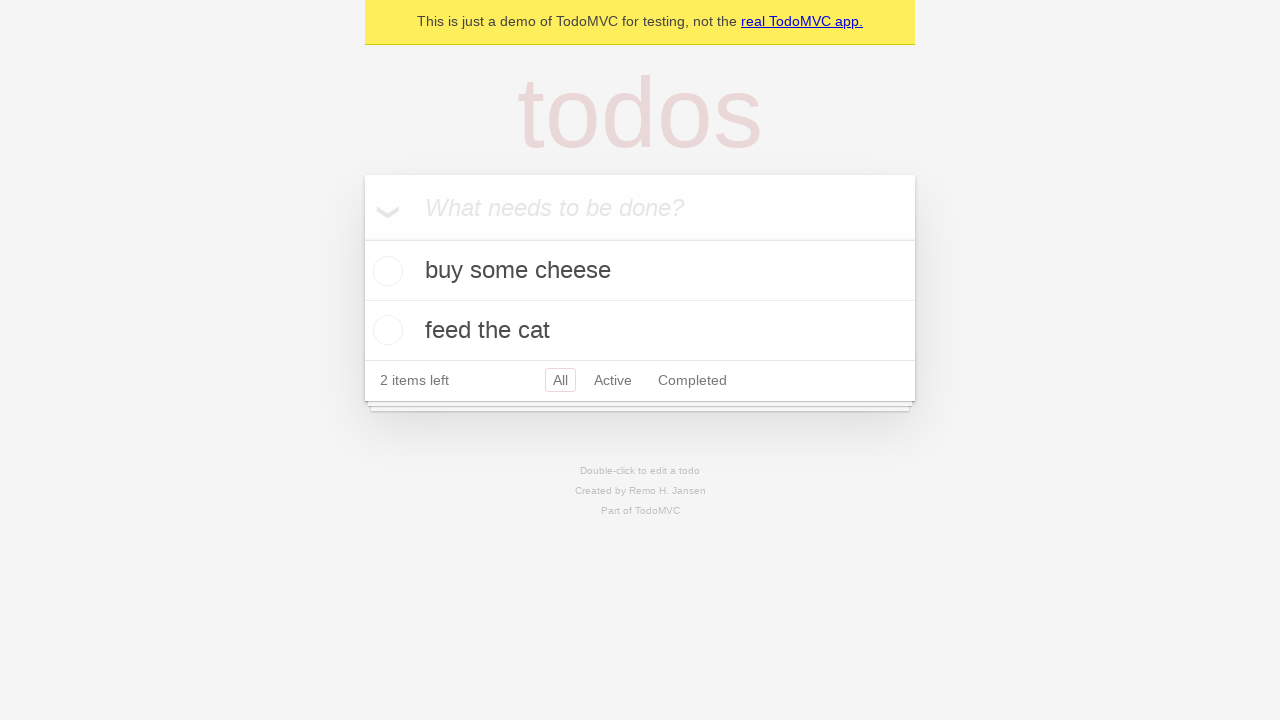

Second todo item appeared in the list
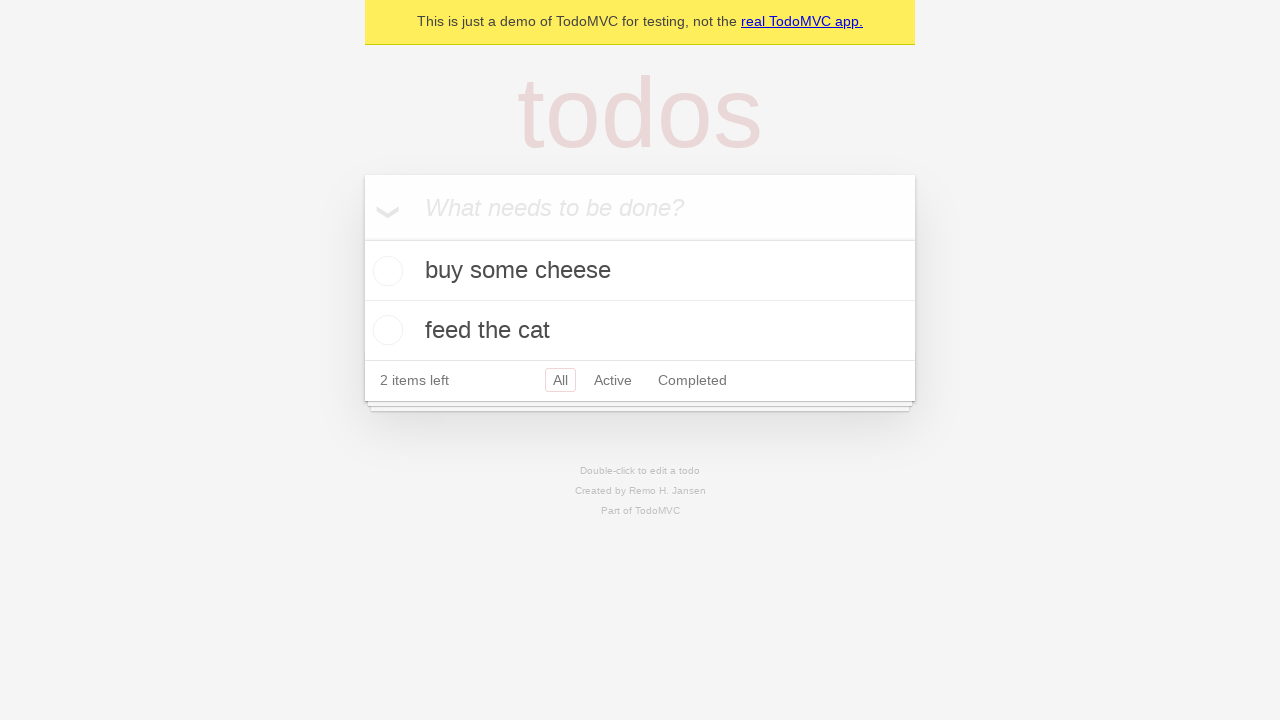

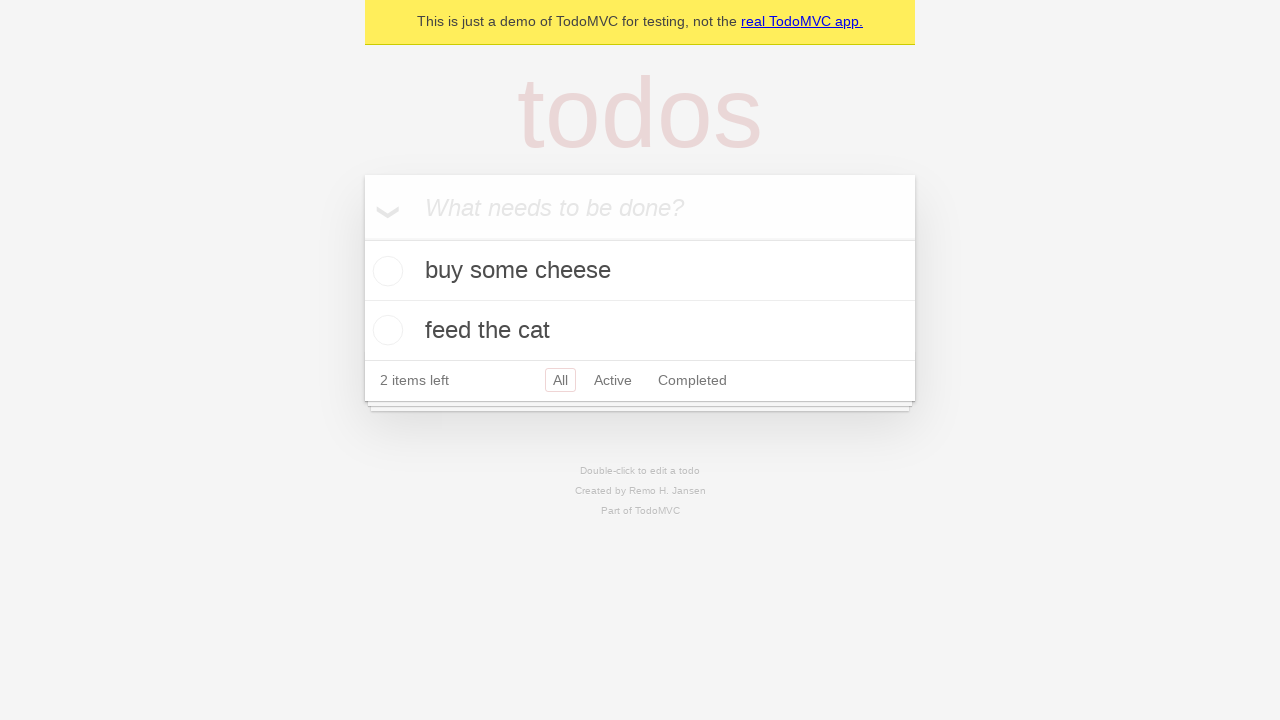